Tests static dropdown selection and passenger count increment functionality on a flight booking practice page by selecting USD currency and adding adult passengers

Starting URL: https://www.rahulshettyacademy.com/dropdownsPractise/

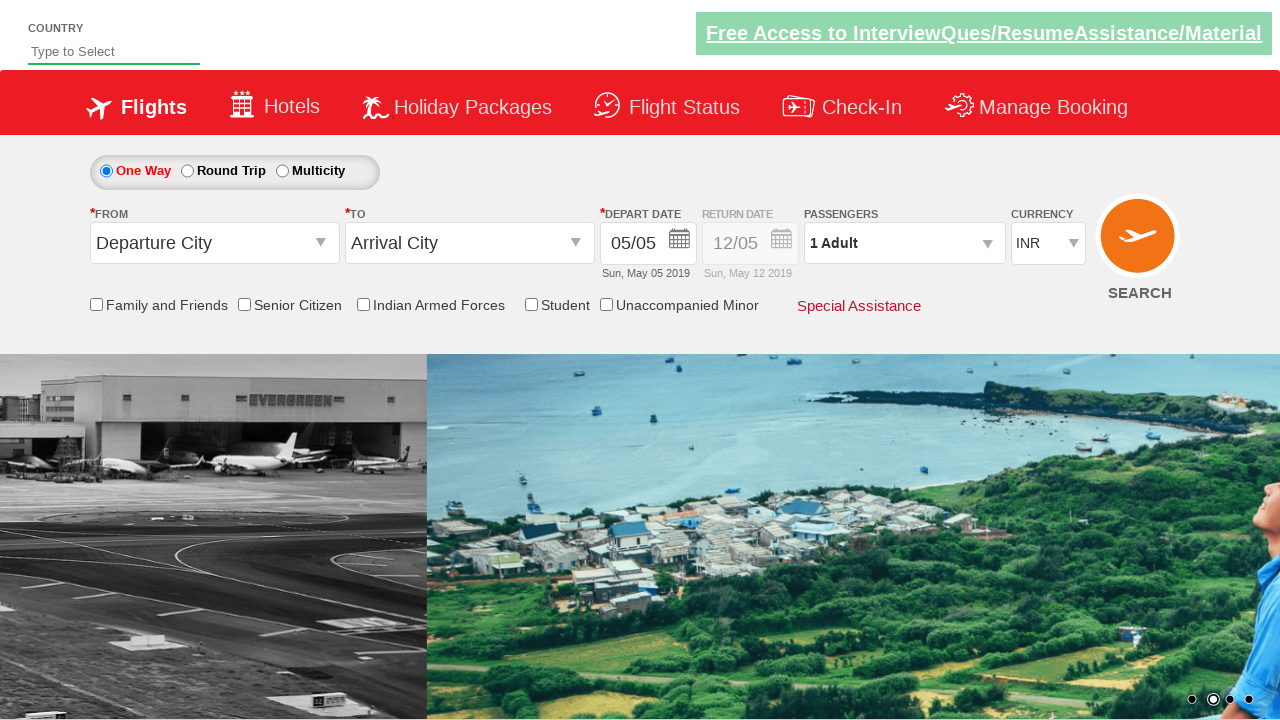

Selected USD from currency dropdown on #ctl00_mainContent_DropDownListCurrency
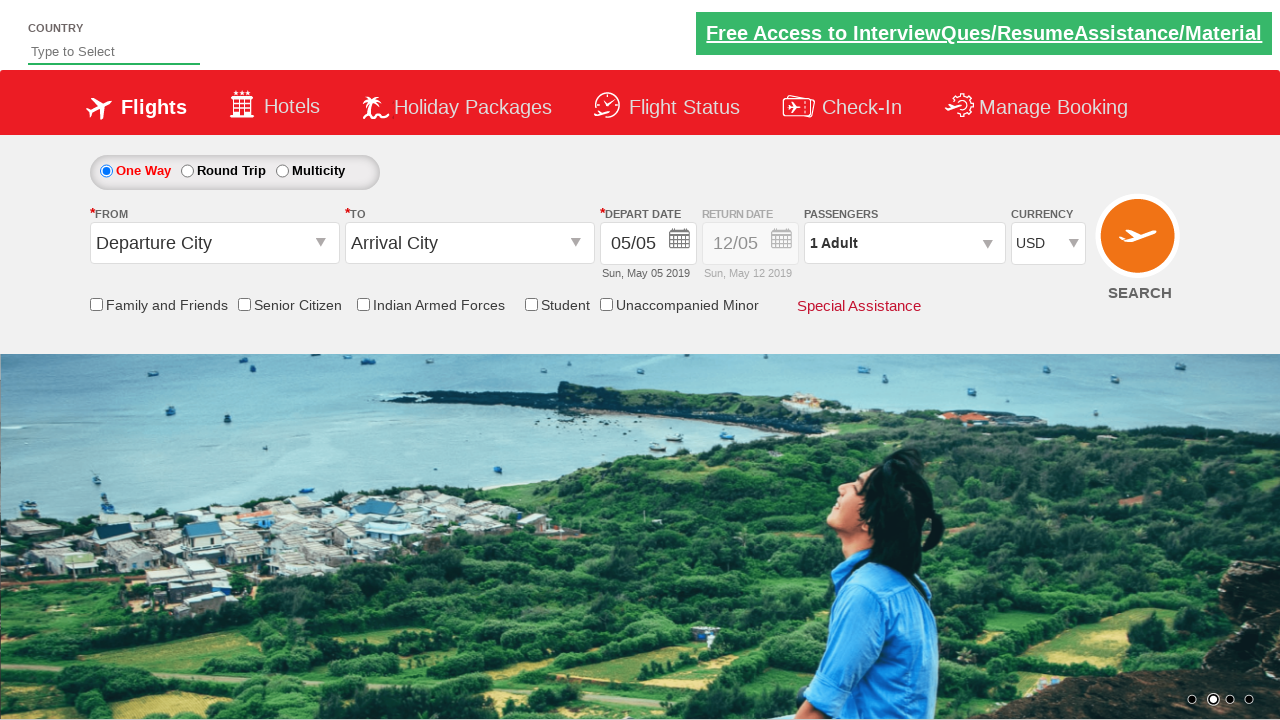

Clicked on passengers dropdown to open it at (904, 243) on #divpaxinfo
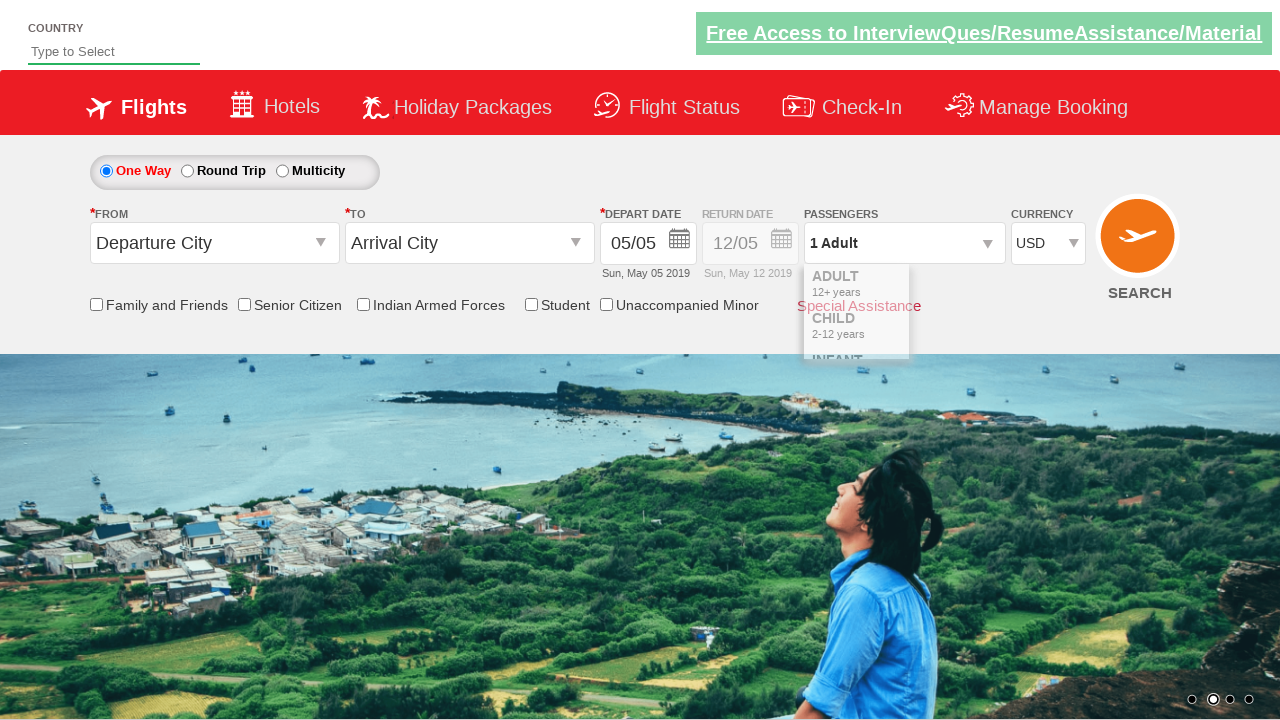

Waited for passenger increment button to be visible
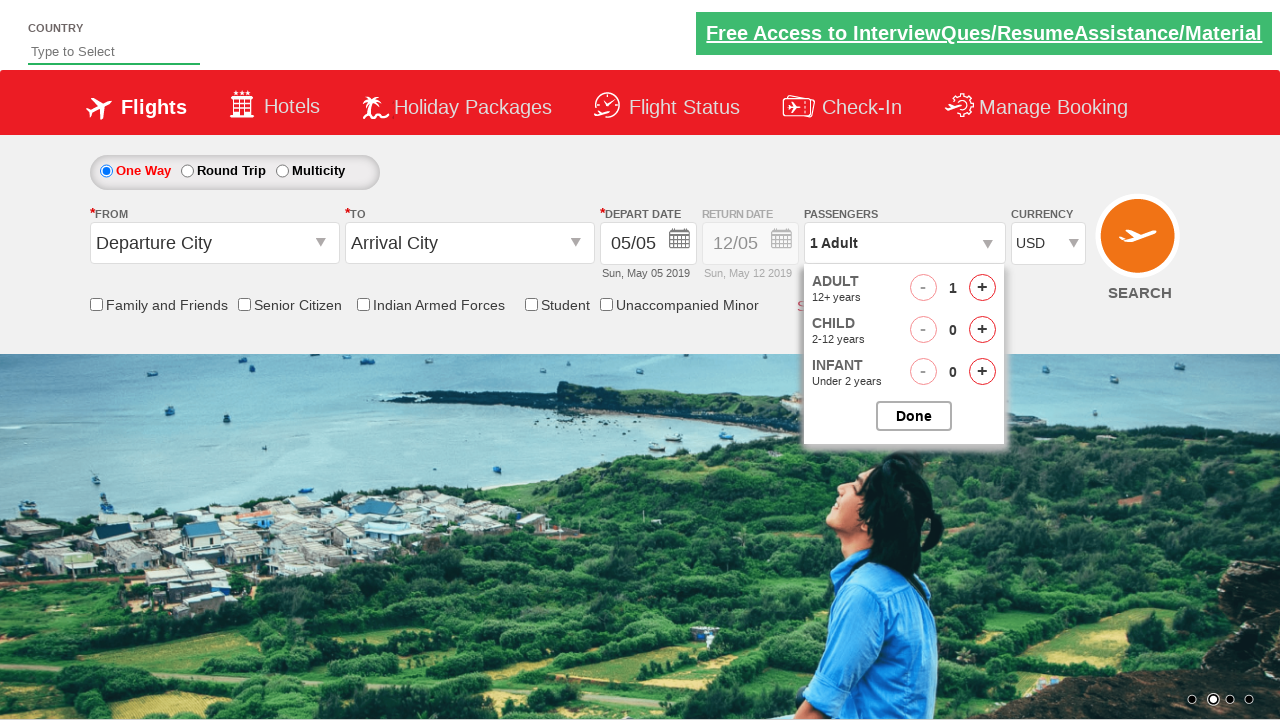

Clicked adult increment button (click 1 of 4) at (982, 288) on #hrefIncAdt
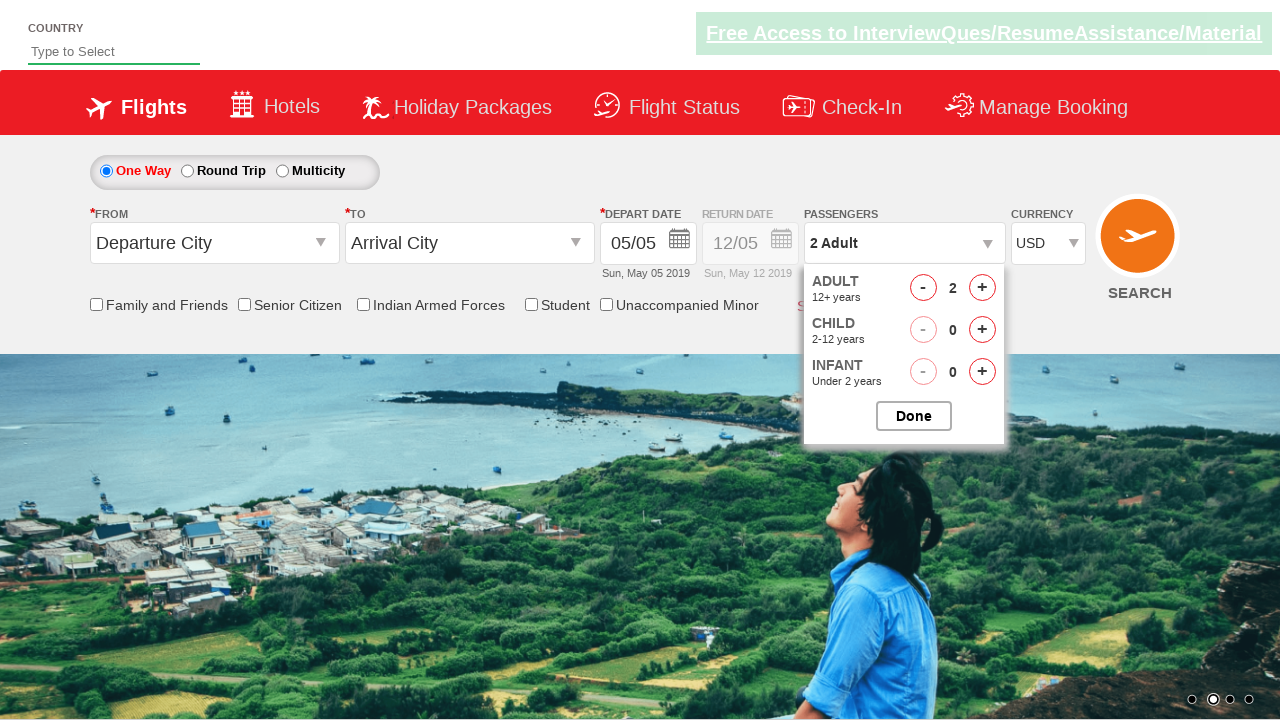

Clicked adult increment button (click 2 of 4) at (982, 288) on #hrefIncAdt
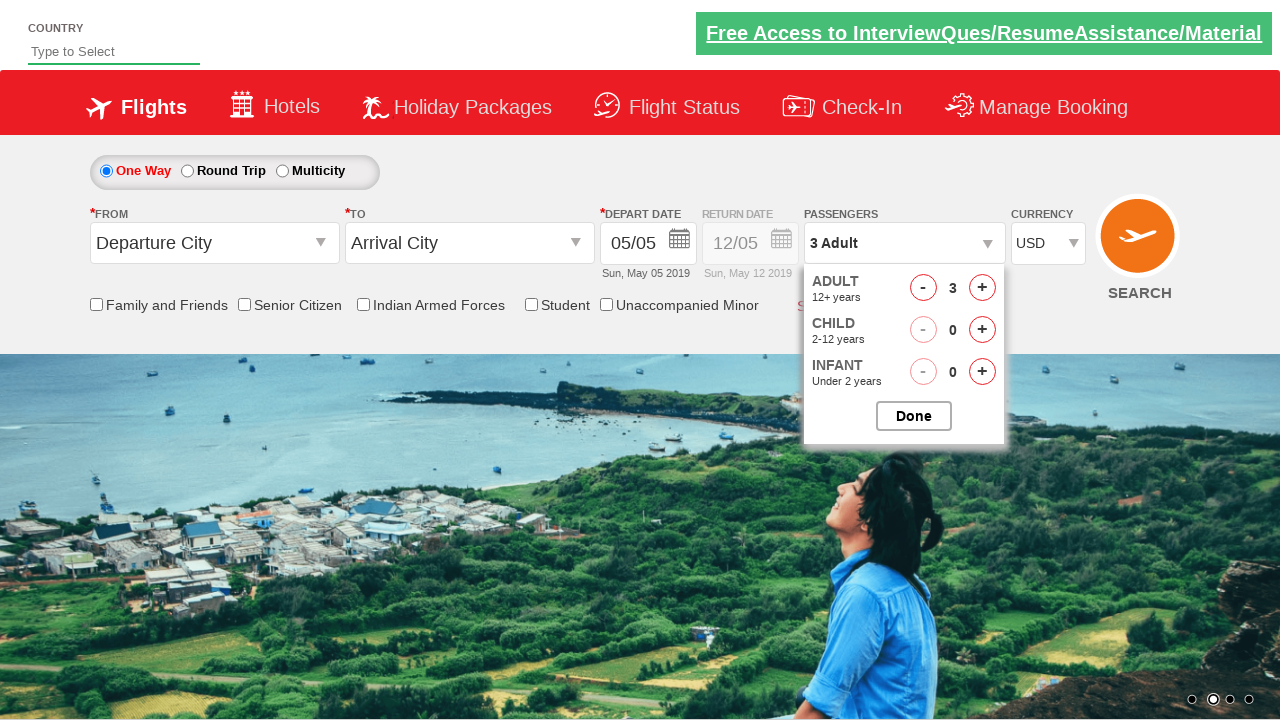

Clicked adult increment button (click 3 of 4) at (982, 288) on #hrefIncAdt
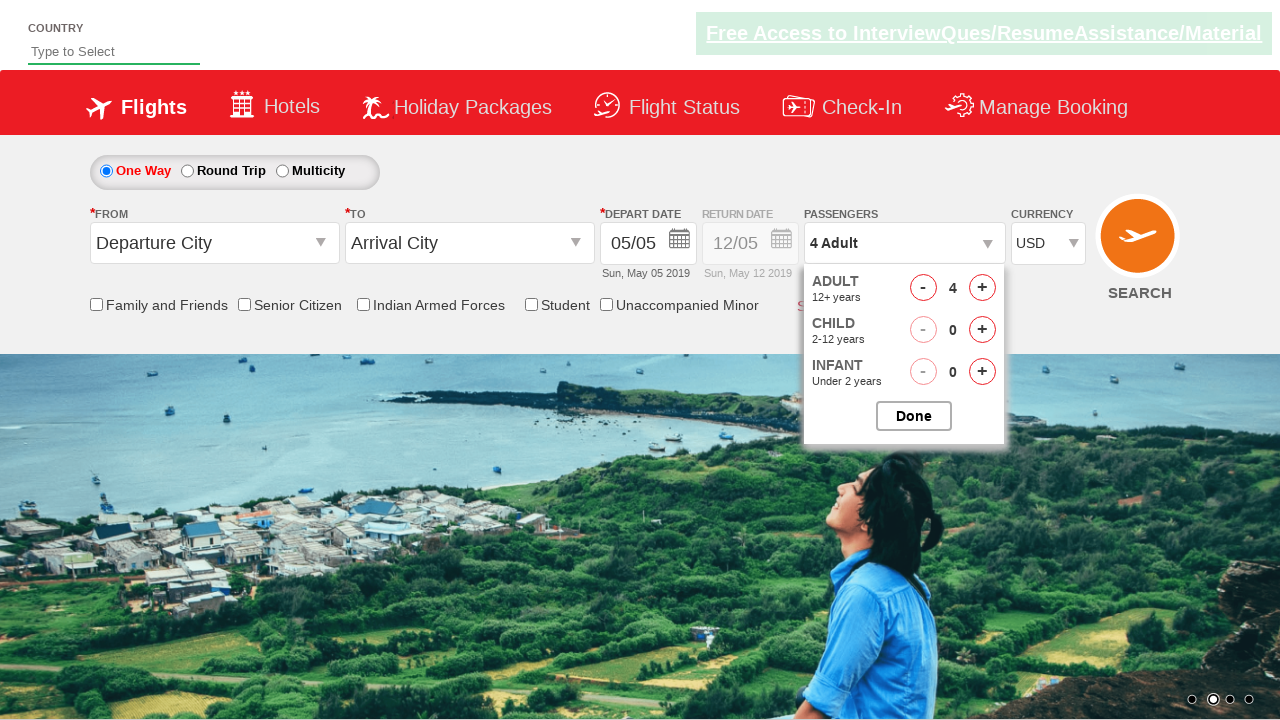

Clicked adult increment button (click 4 of 4) at (982, 288) on #hrefIncAdt
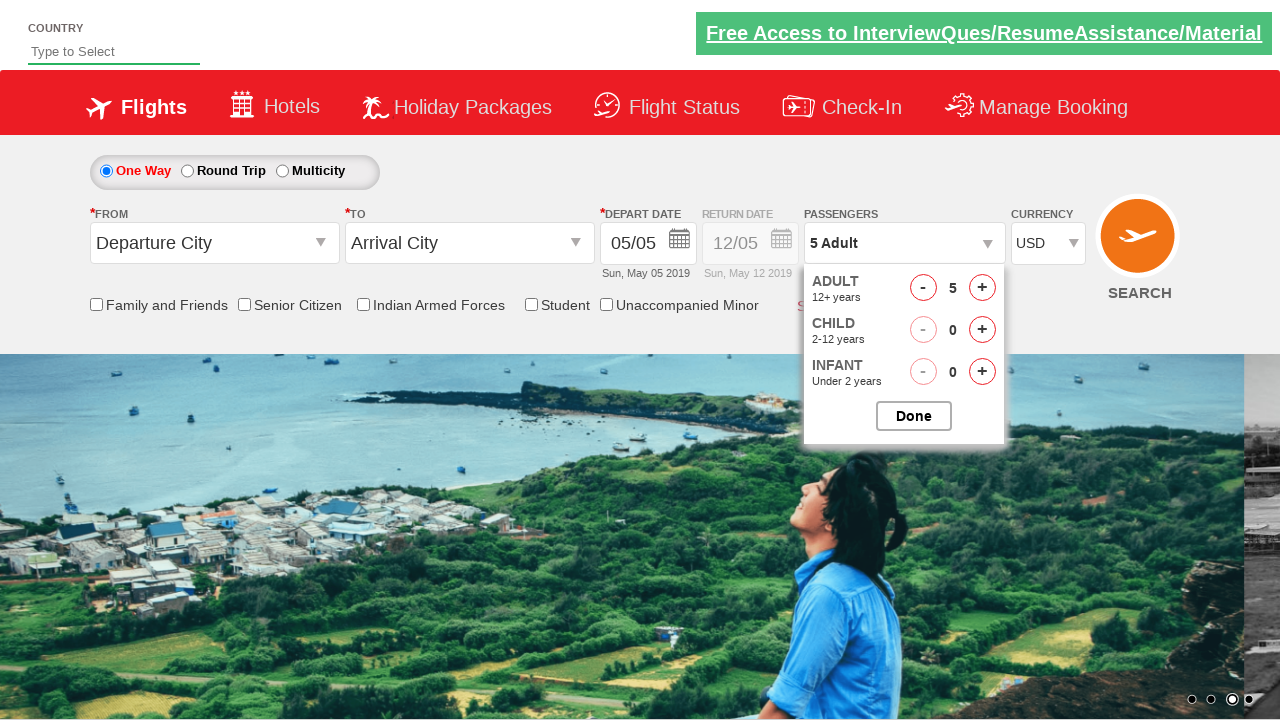

Clicked button to close passenger selection dropdown at (914, 416) on #btnclosepaxoption
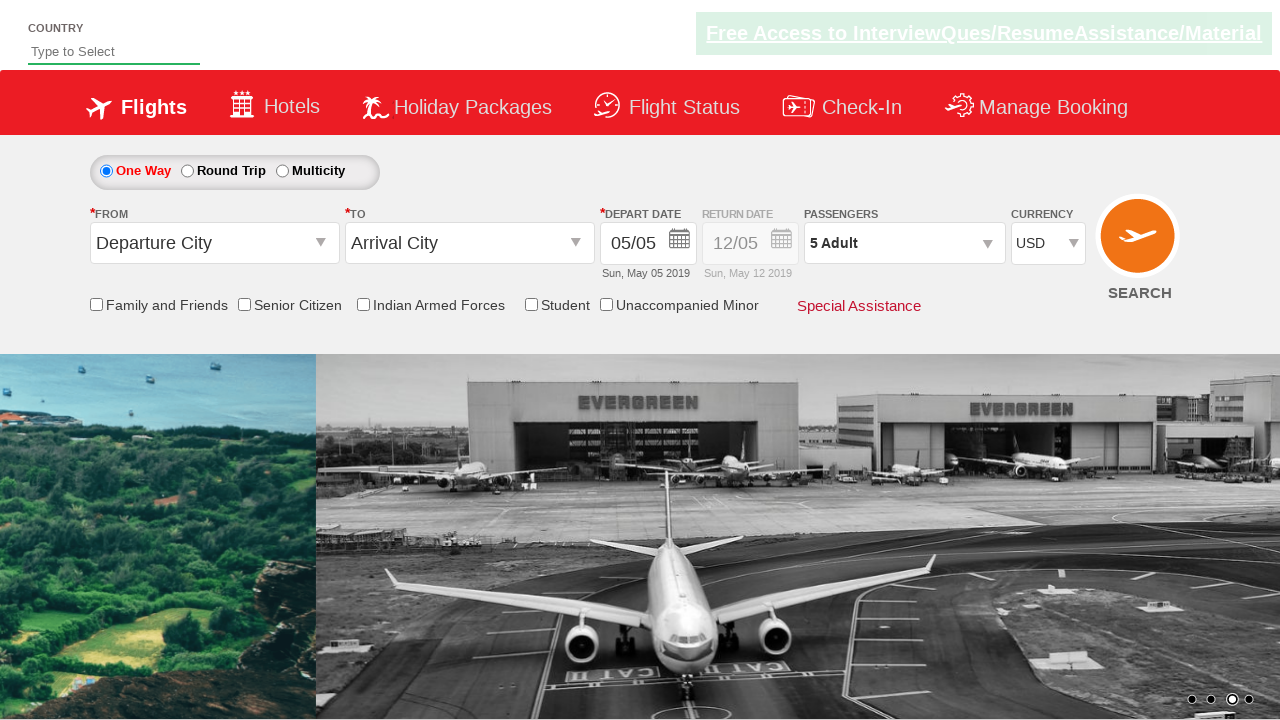

Waited 500ms for dropdown to close
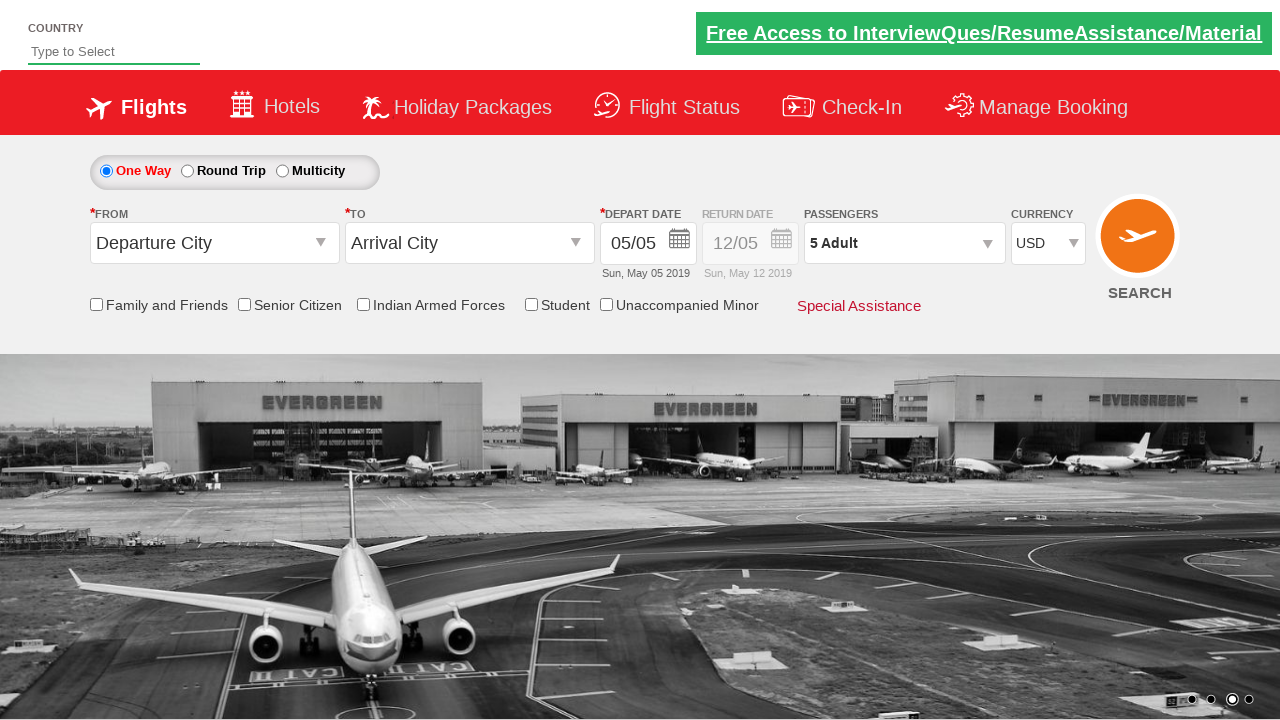

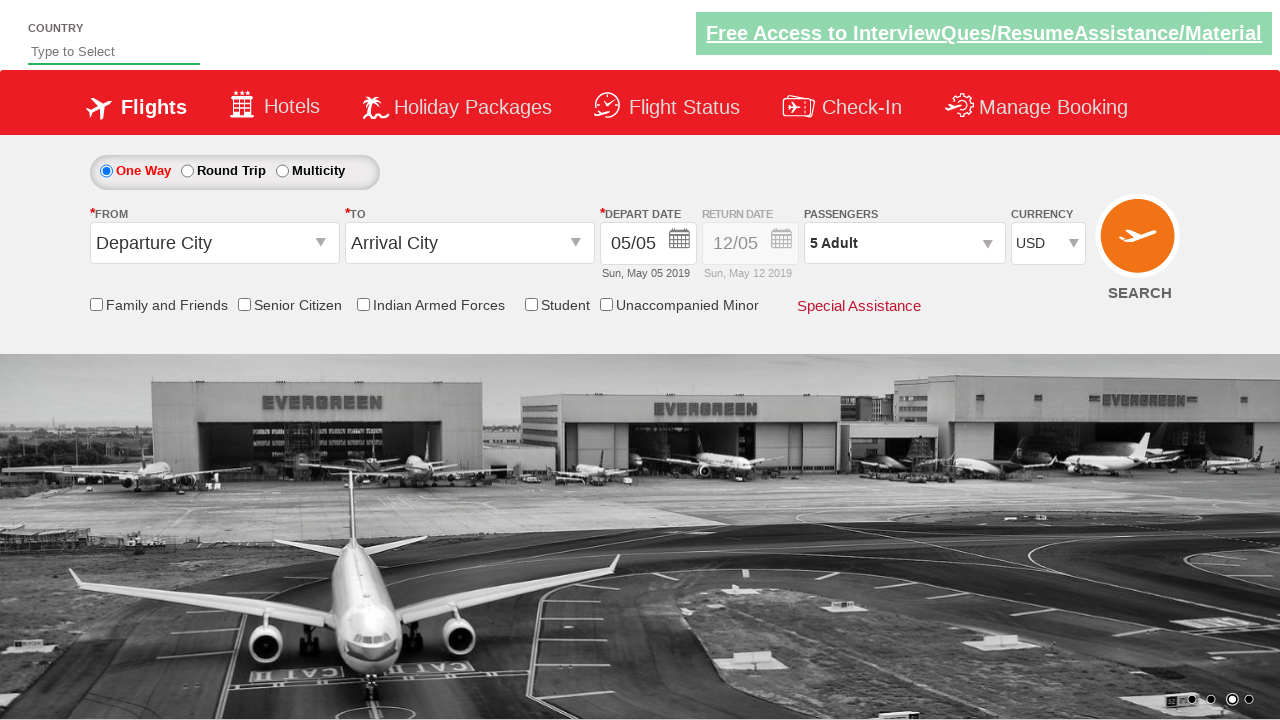